Tests API endpoint security by monitoring network requests, verifying HTTPS usage for API calls, and clicking interactive elements to trigger API requests.

Starting URL: https://rebet.app/

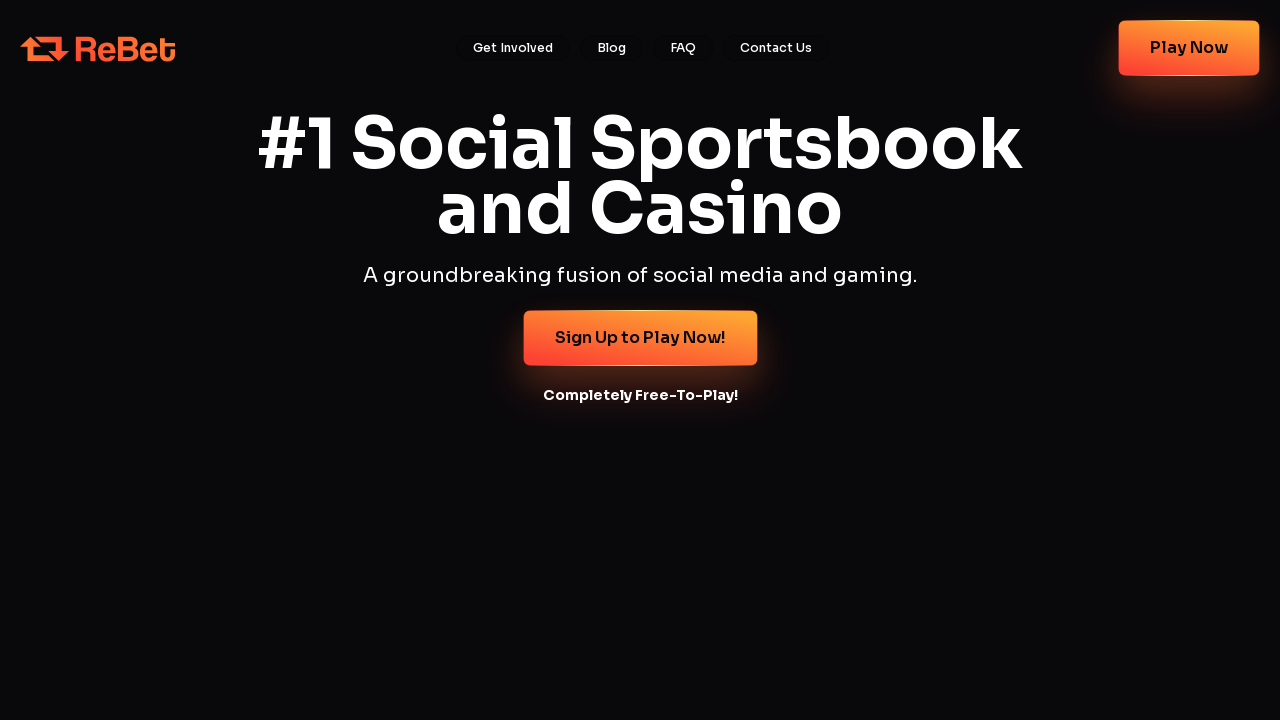

Waited for page to reach network idle state
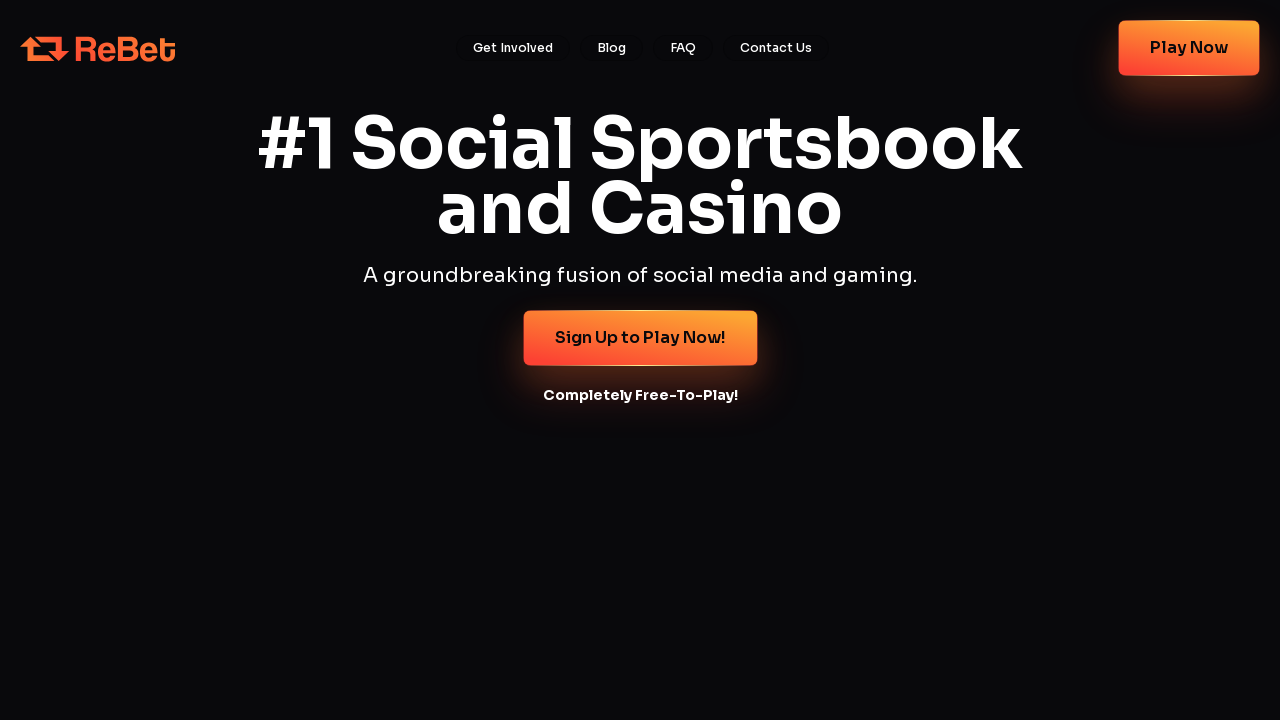

Located interactive elements (buttons, links, onclick elements)
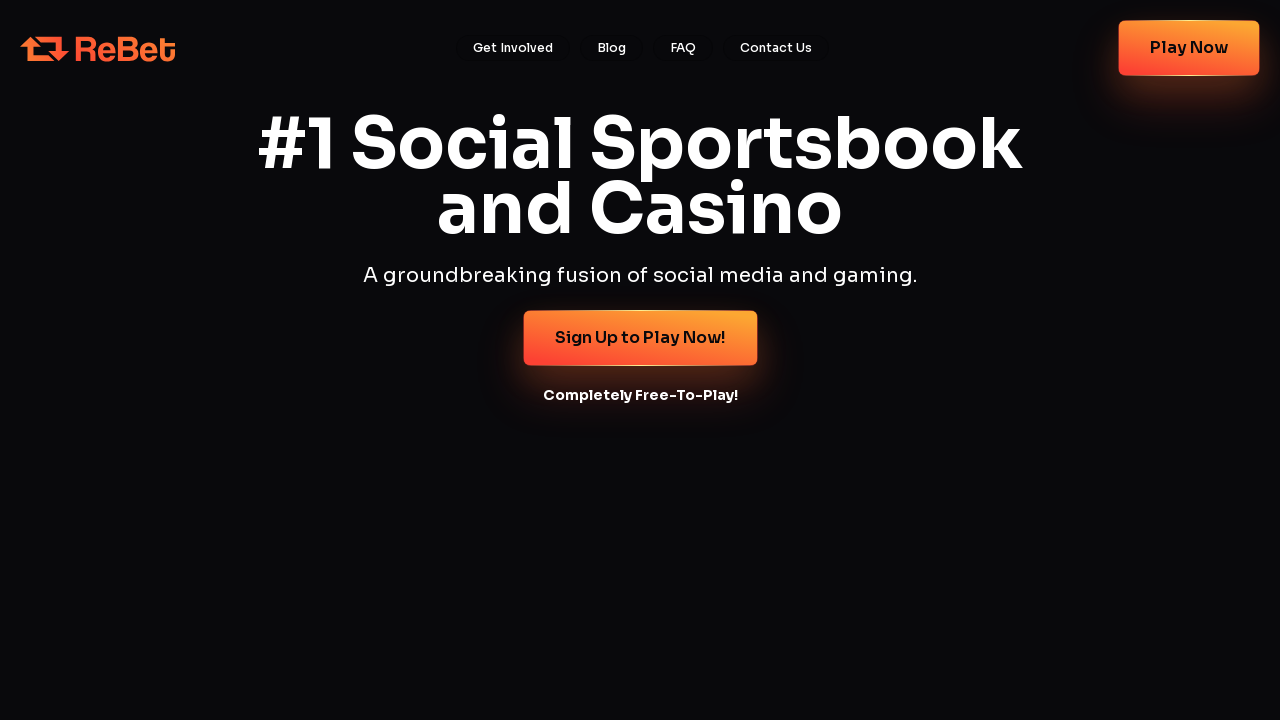

Found 36 interactive elements on page
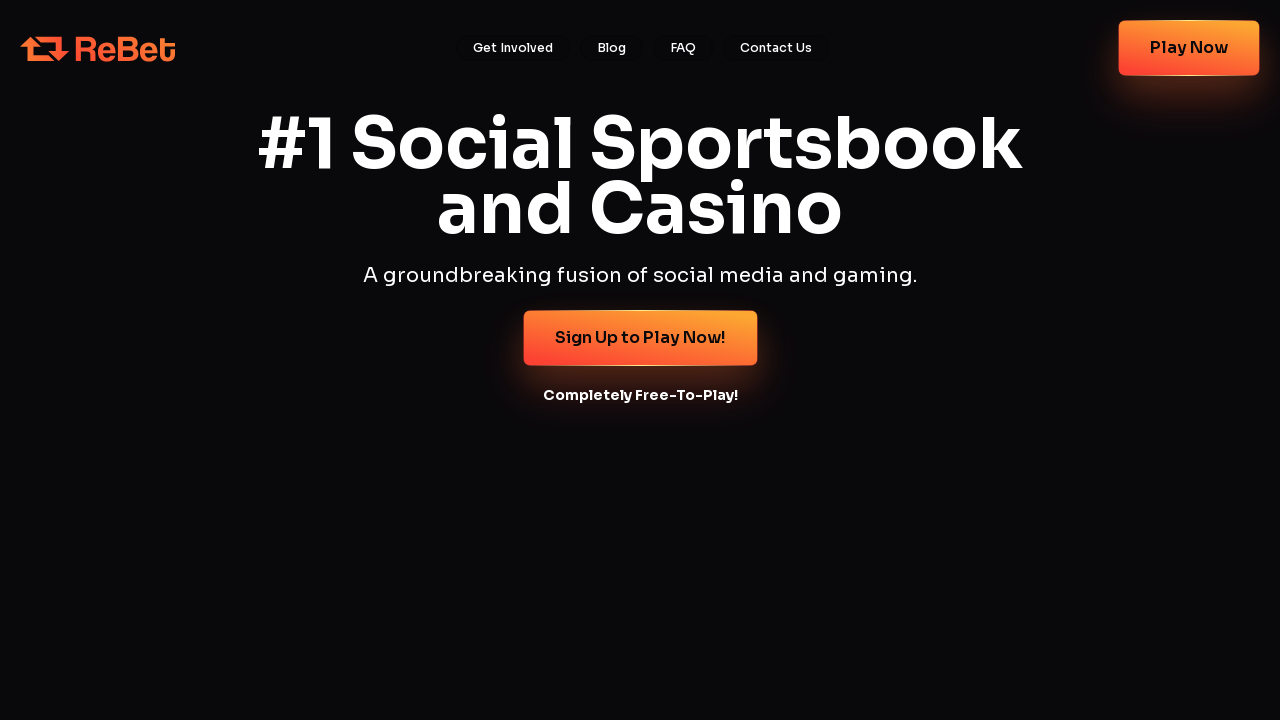

Clicked interactive element 1 to trigger API request at (98, 48) on button, a[href], [onclick] >> nth=0
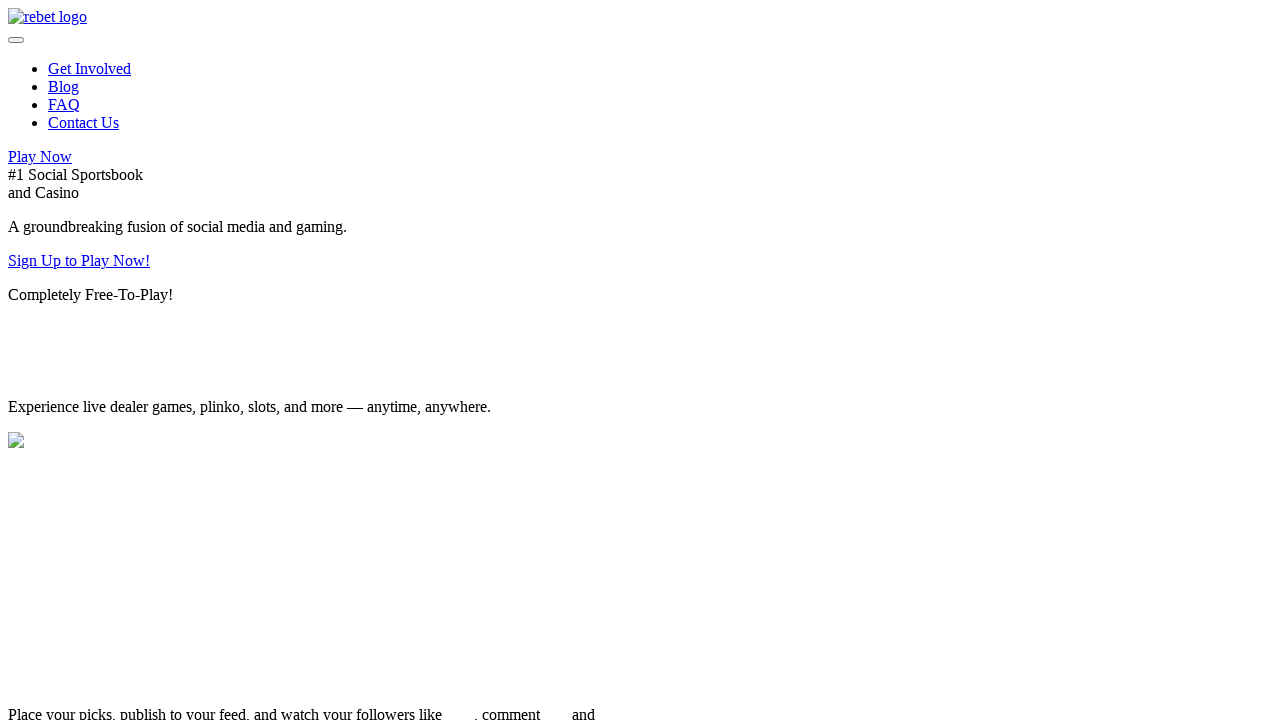

Waited 1 second for API response after clicking element 1
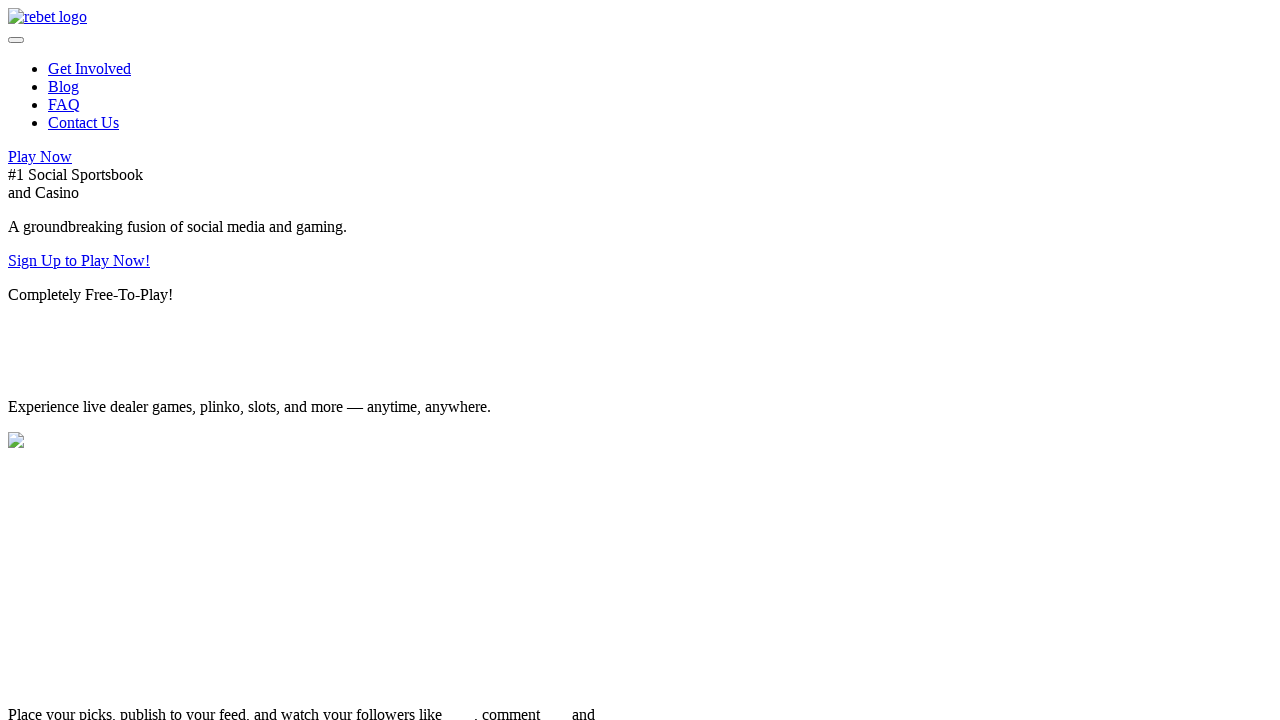

Clicked interactive element 2 to trigger API request at (16, 40) on button, a[href], [onclick] >> nth=1
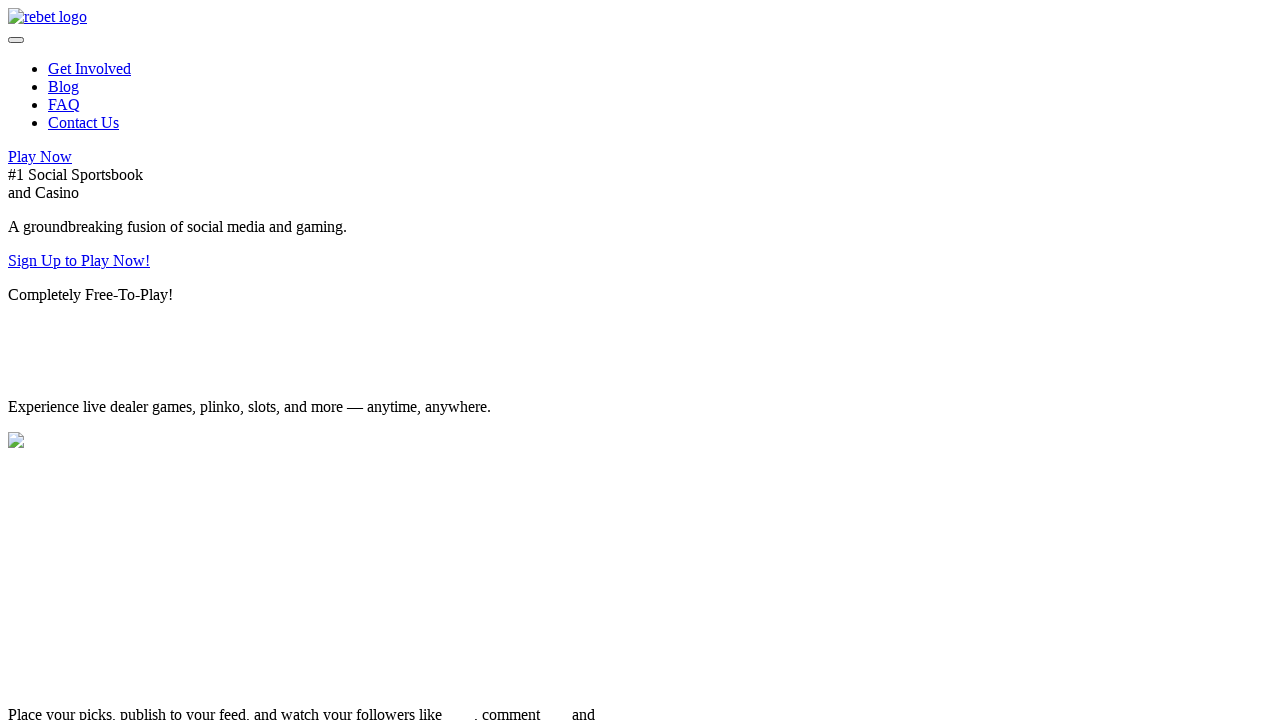

Waited 1 second for API response after clicking element 2
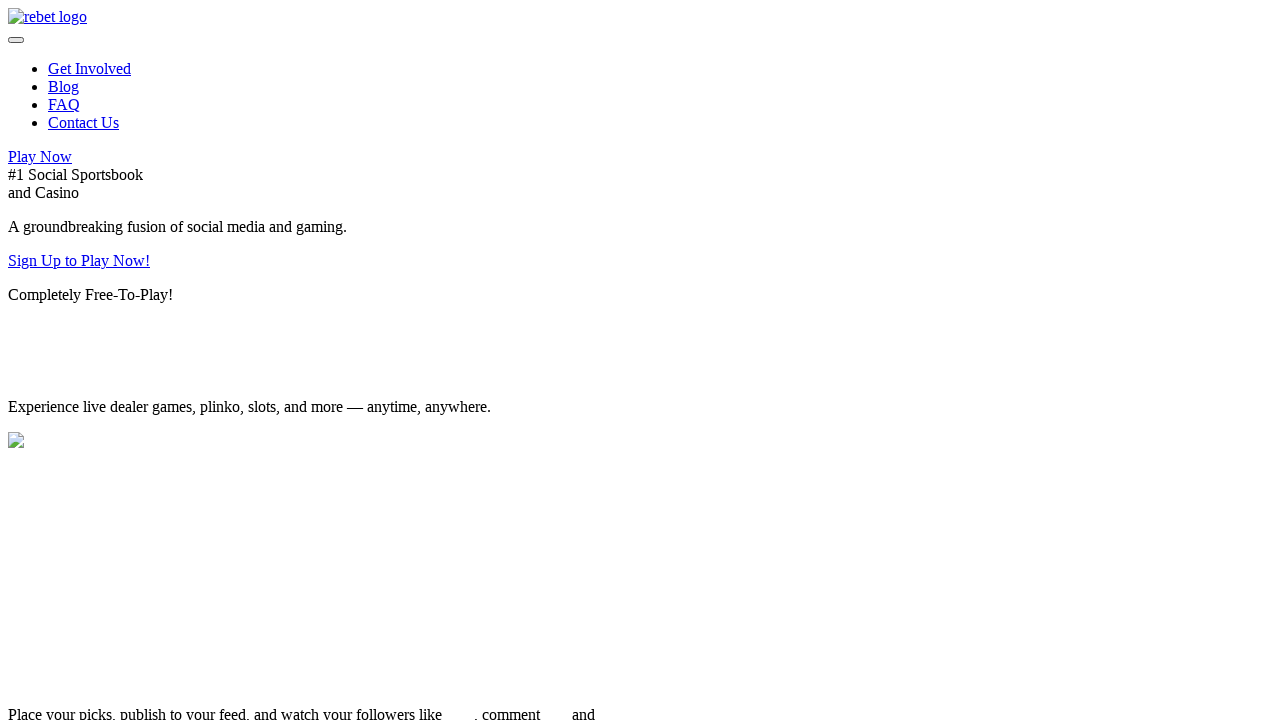

Clicked interactive element 3 to trigger API request at (90, 68) on button, a[href], [onclick] >> nth=2
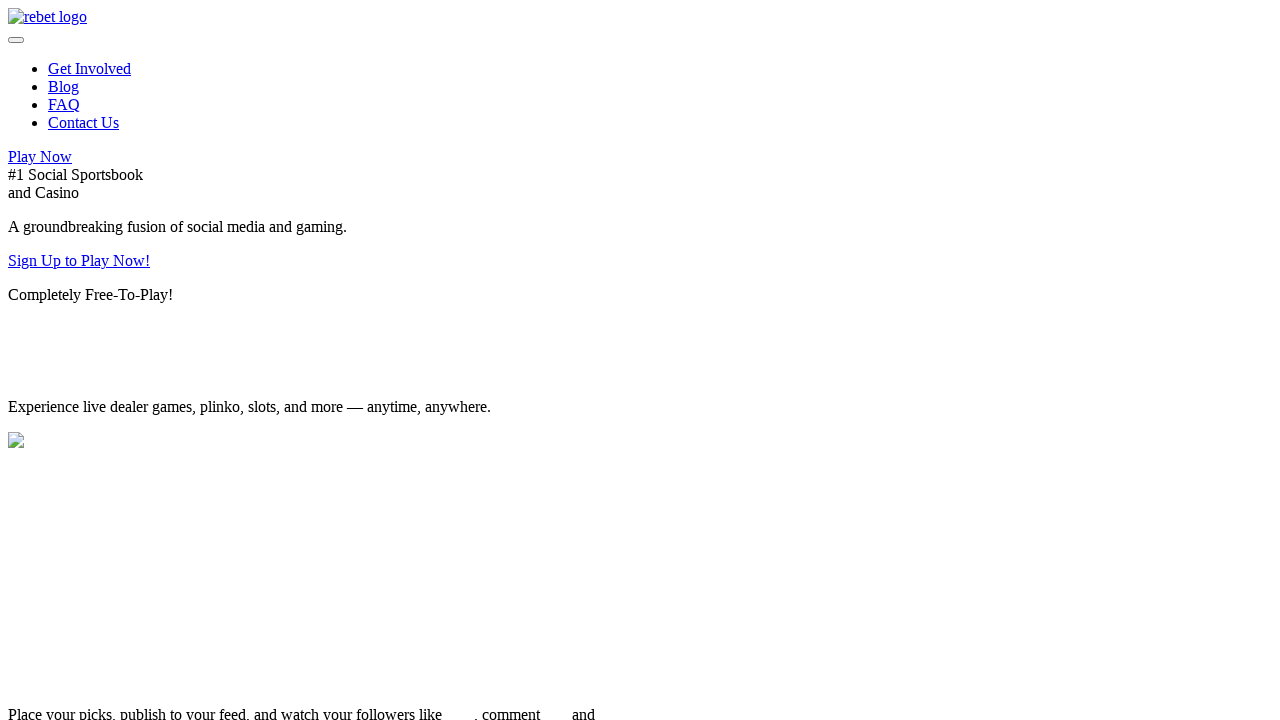

Waited 1 second for API response after clicking element 3
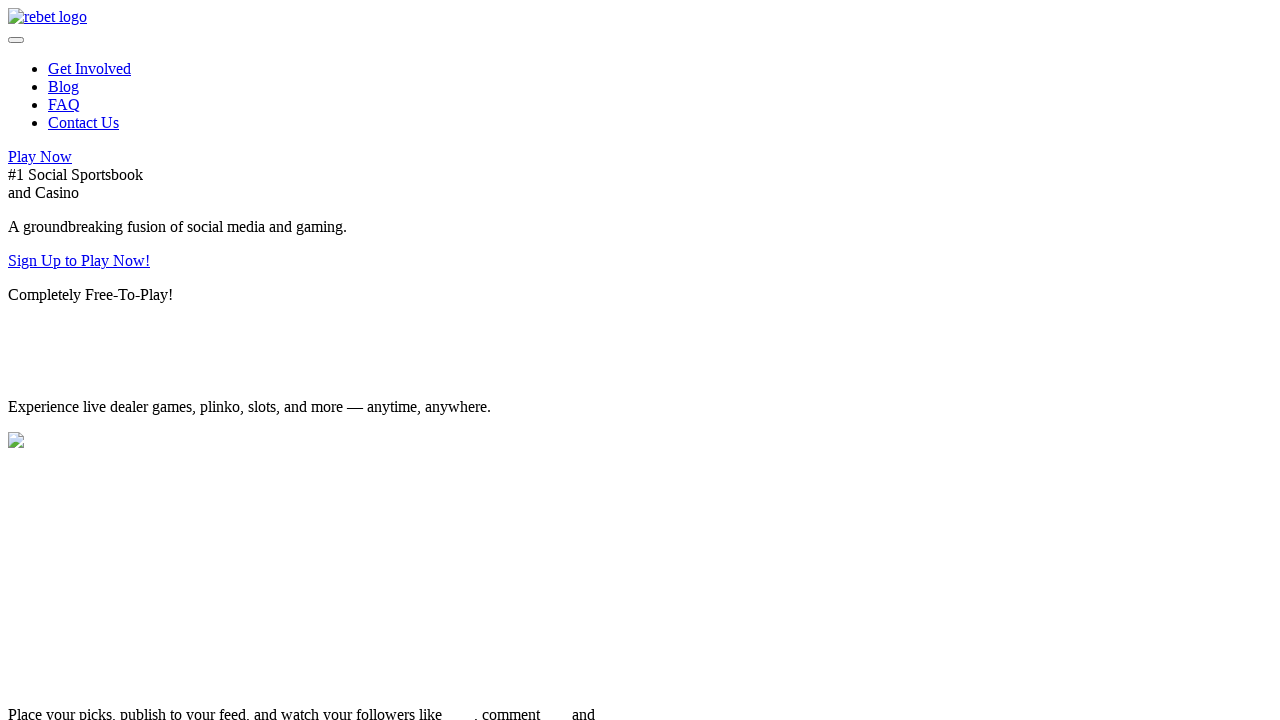

Waited 3 seconds for all pending API calls to complete
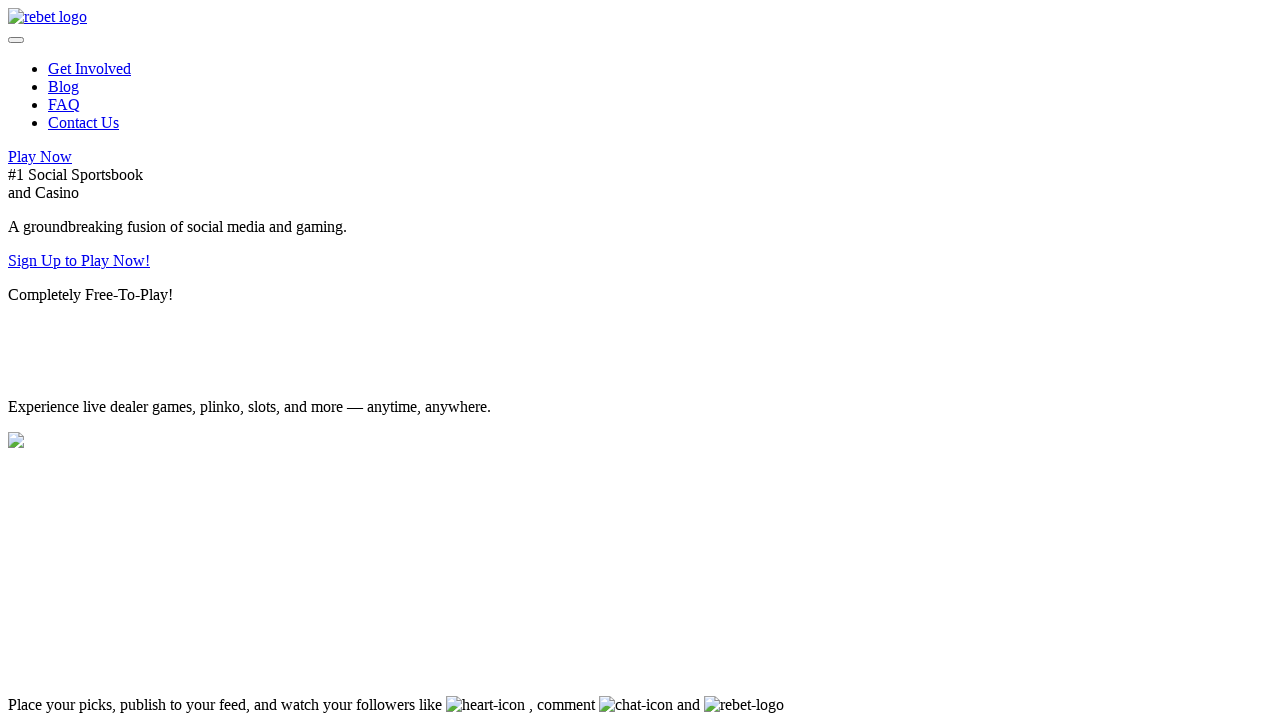

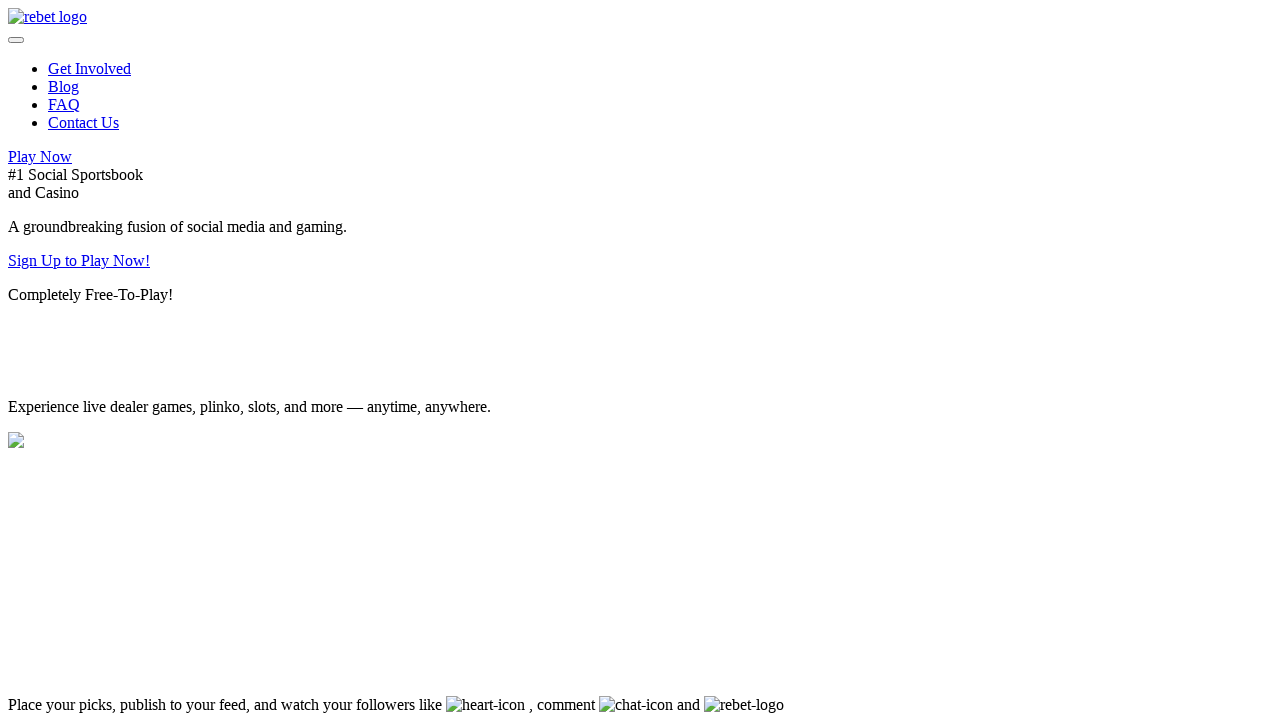